Tests the double-click functionality by performing a double-click on a button and verifying the success message appears

Starting URL: https://demoqa.com/buttons

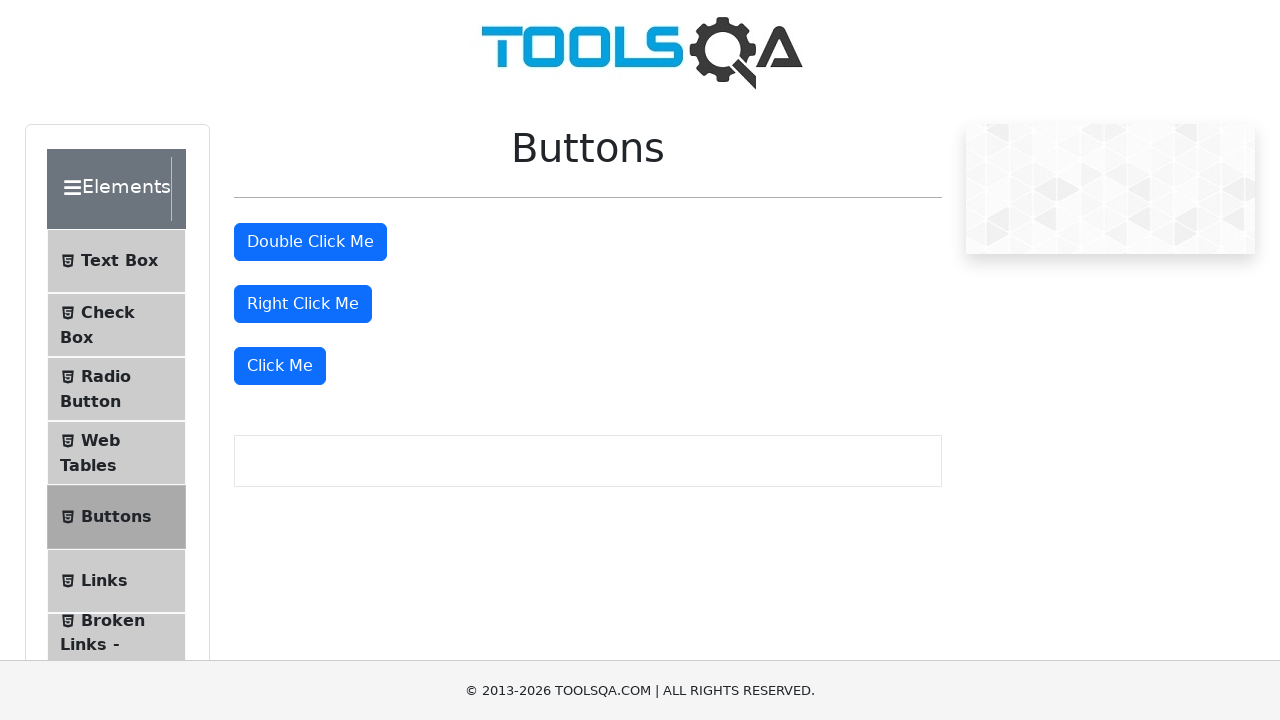

Verified 'Buttons' page header loaded
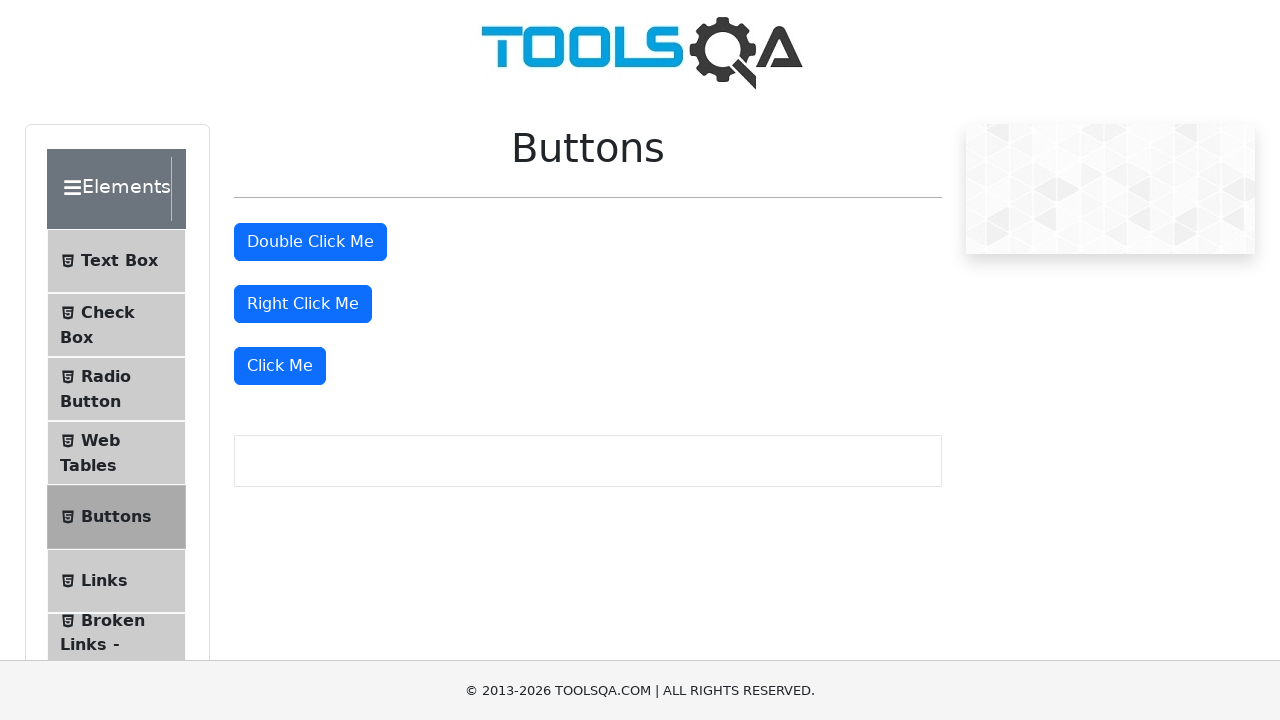

Performed double-click on the double-click button at (310, 242) on #doubleClickBtn
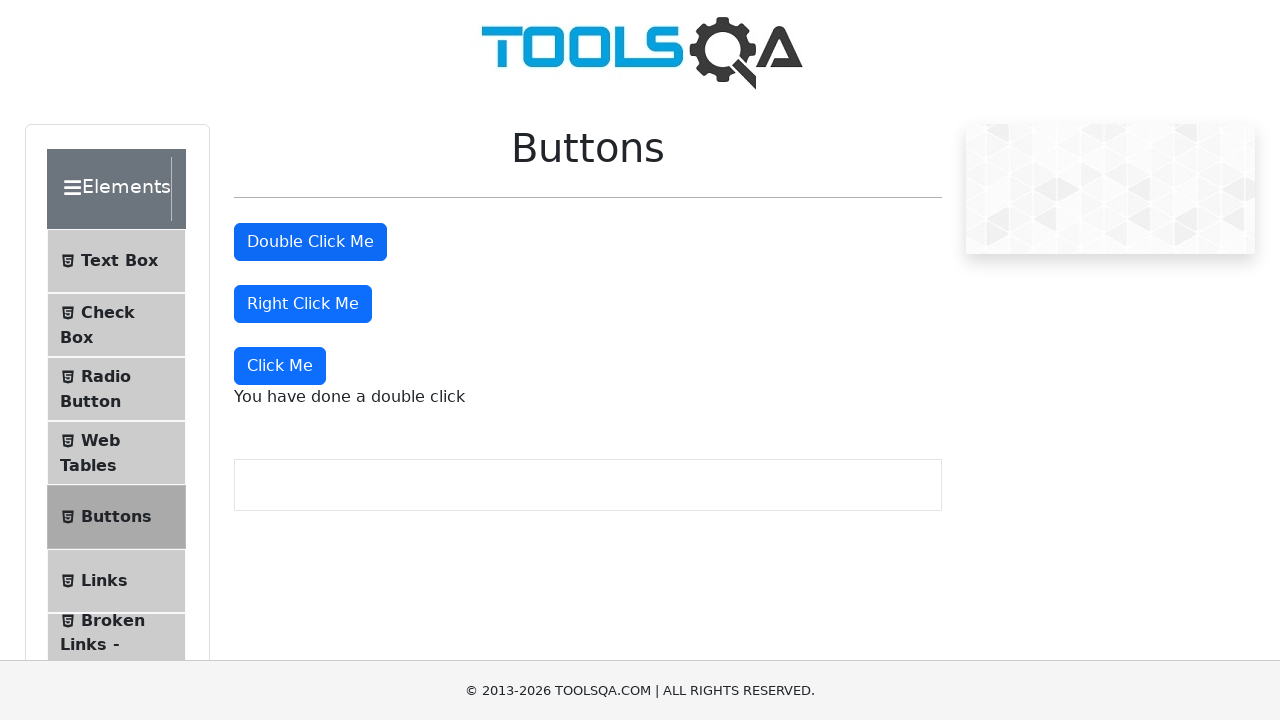

Verified double-click success message appeared
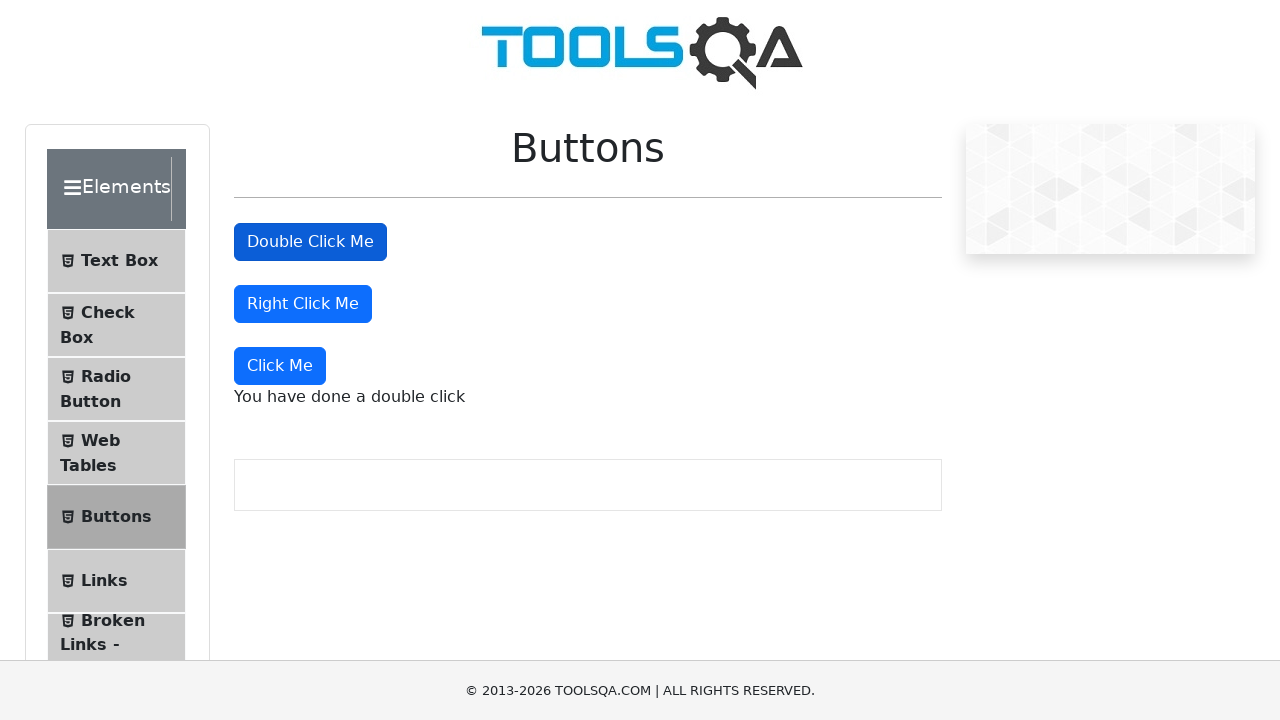

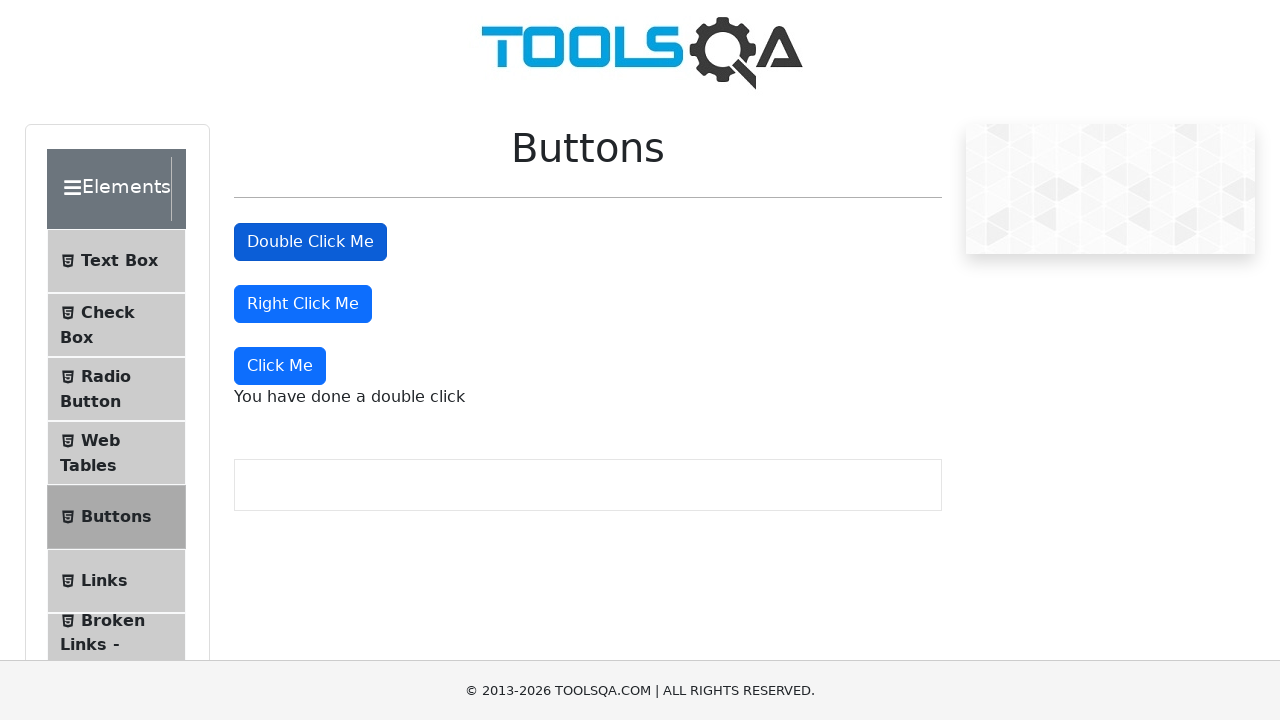